Navigates to YouTube homepage and clicks on the guide/menu button to test navigation functionality

Starting URL: https://www.youtube.com/

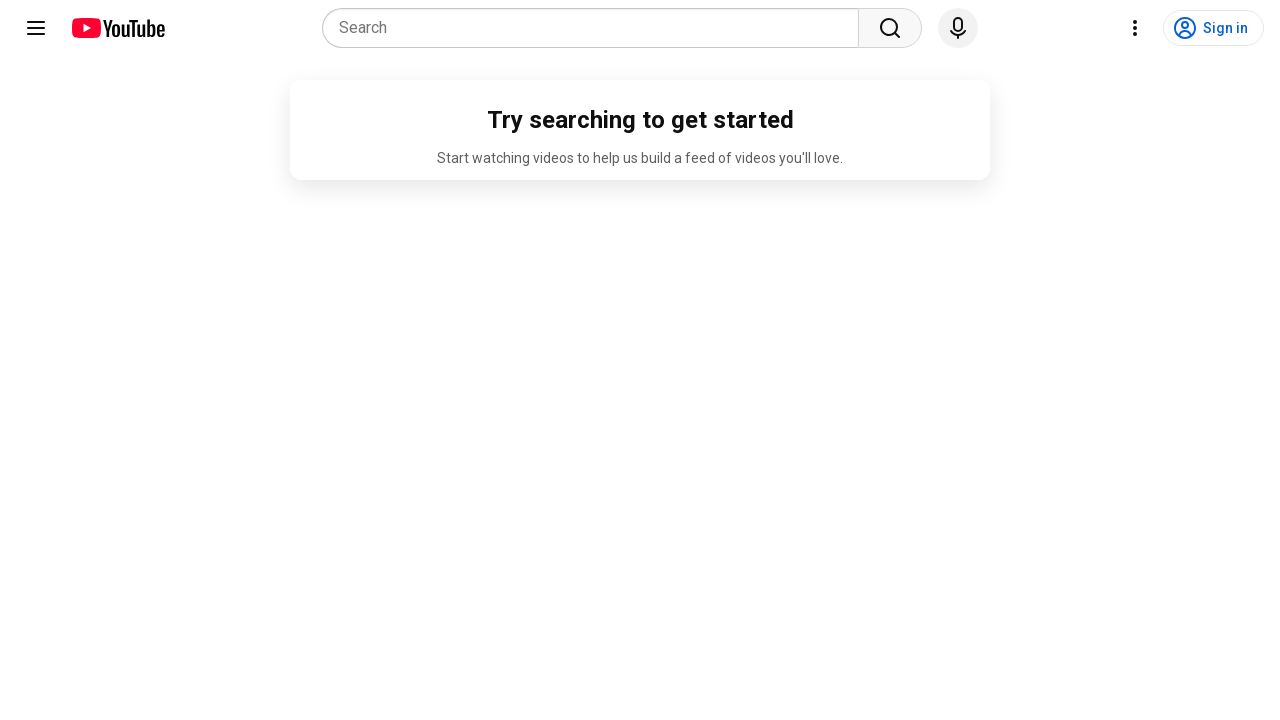

Page loaded with domcontentloaded state
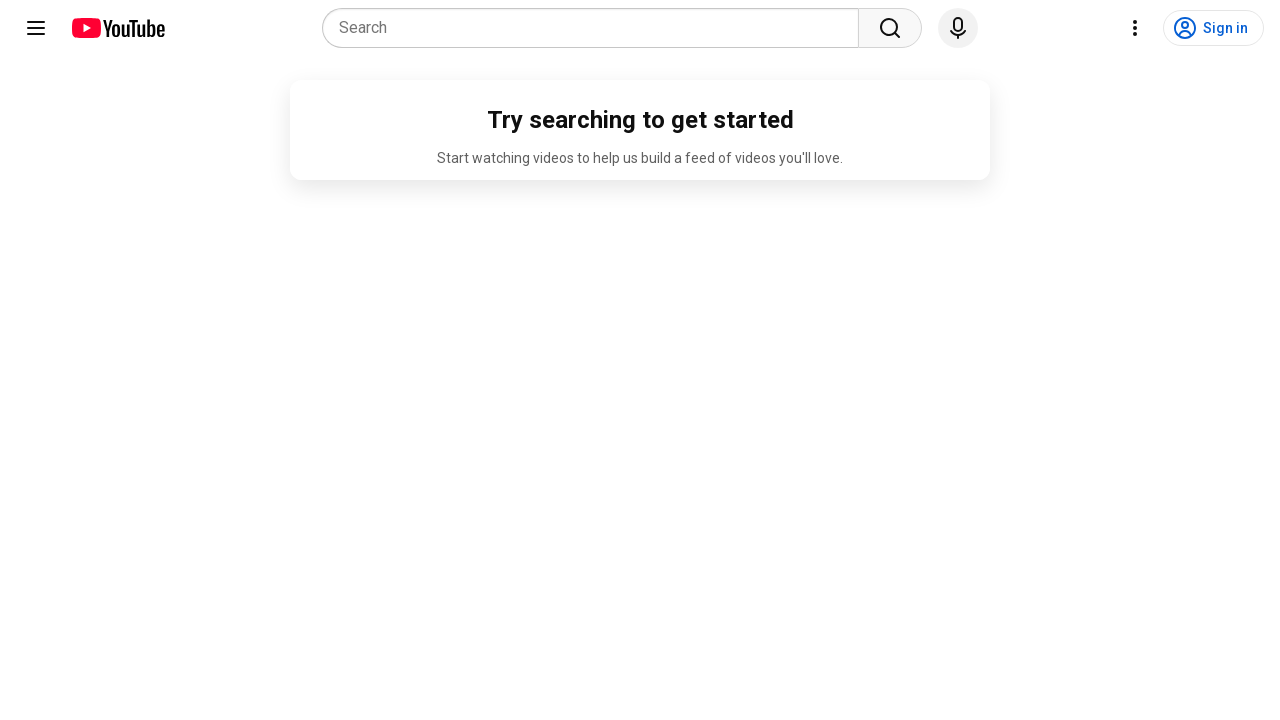

Start button selector found
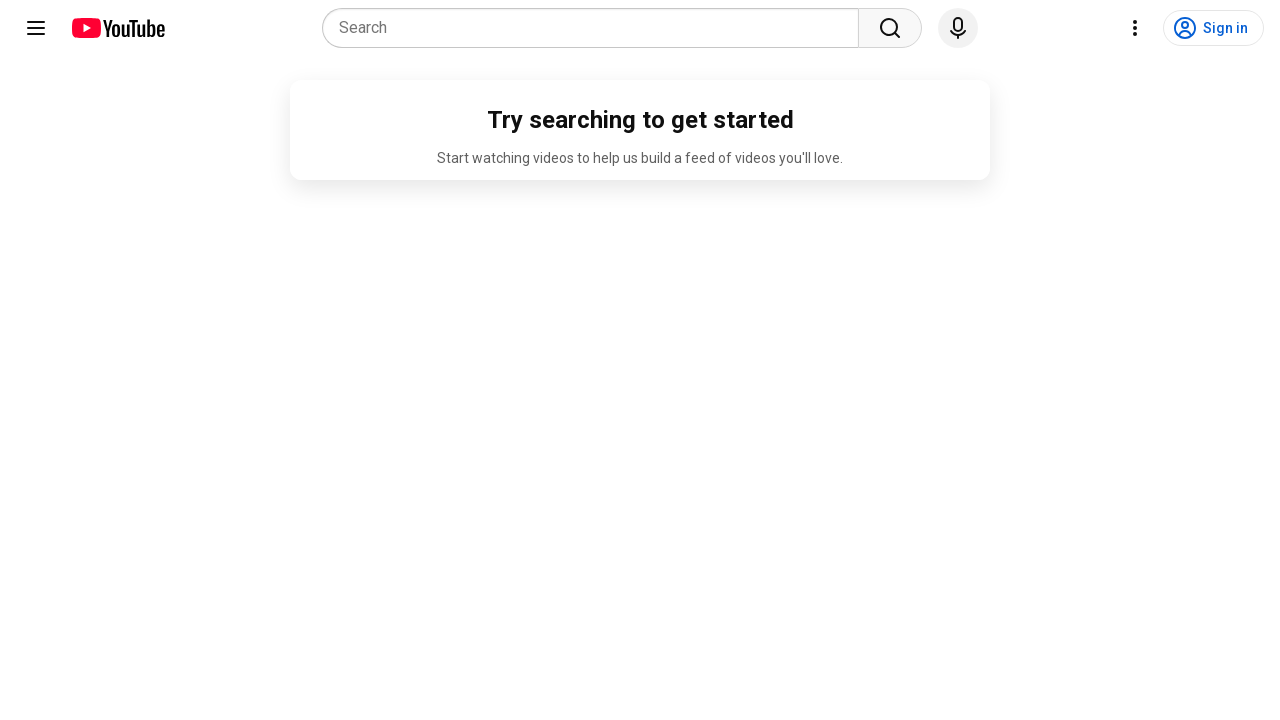

Clicked start button at (100, 28) on #start
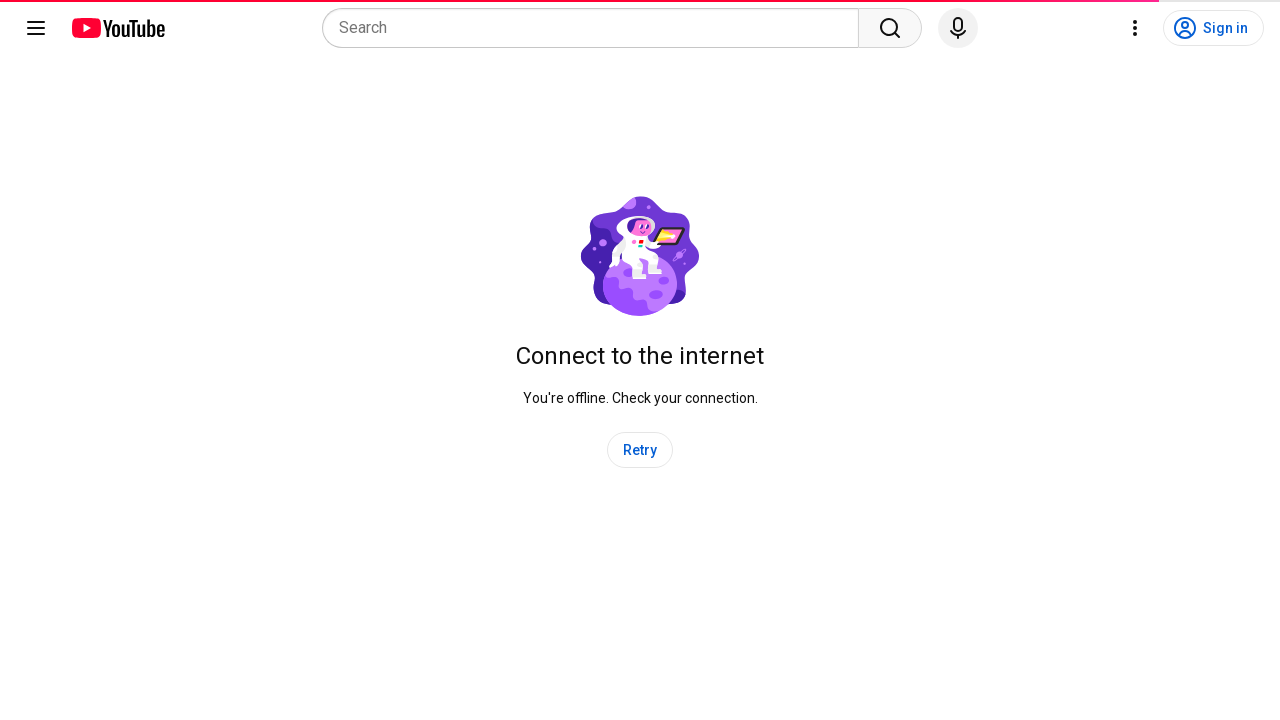

Guide icon button selector found
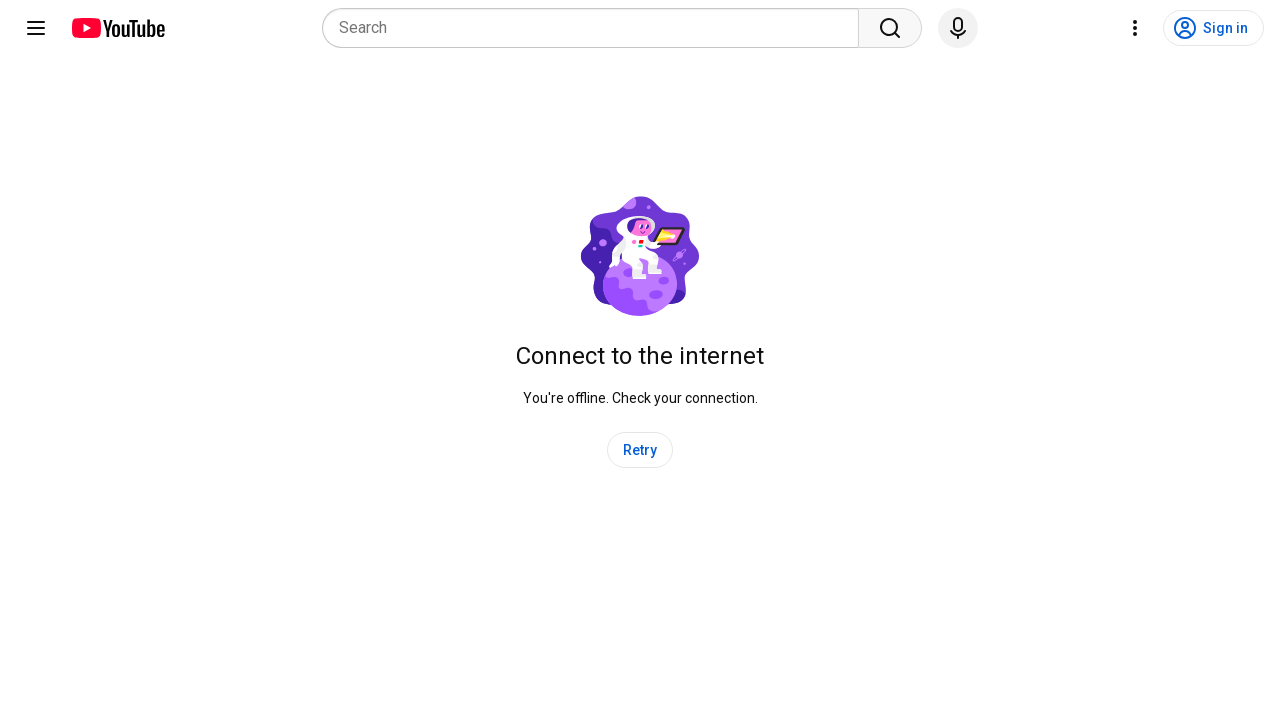

Clicked guide/menu button to test navigation functionality at (36, 28) on #guide-icon
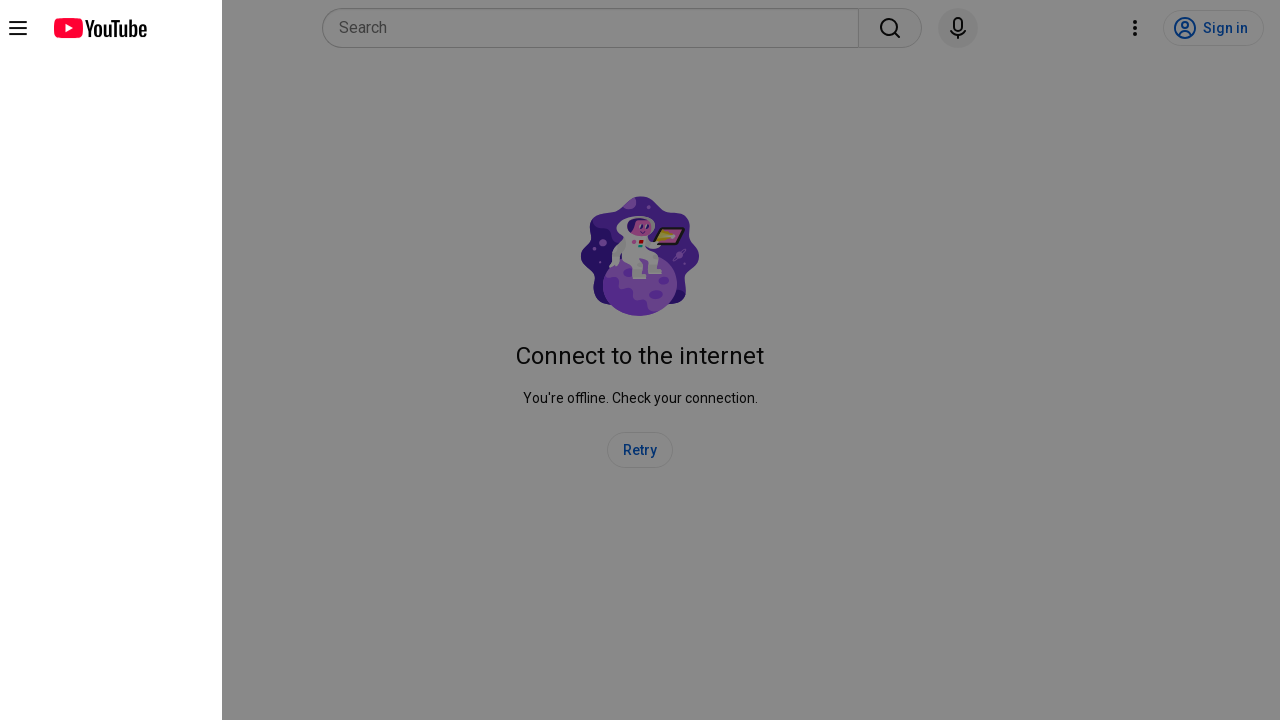

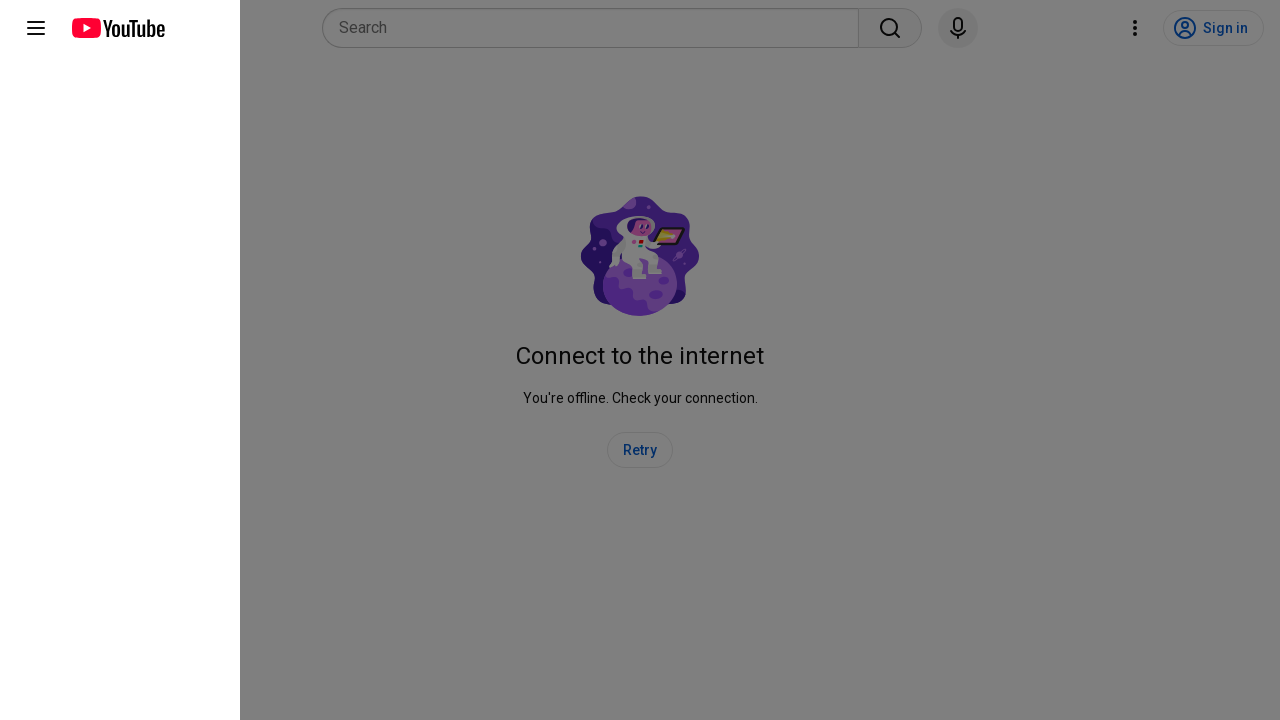